Tests the DemoQA web tables functionality by navigating to the Forms section, then to Web Tables, and filling out a form to add a new employee record with first name, last name, email, age, salary, and department.

Starting URL: https://demoqa.com

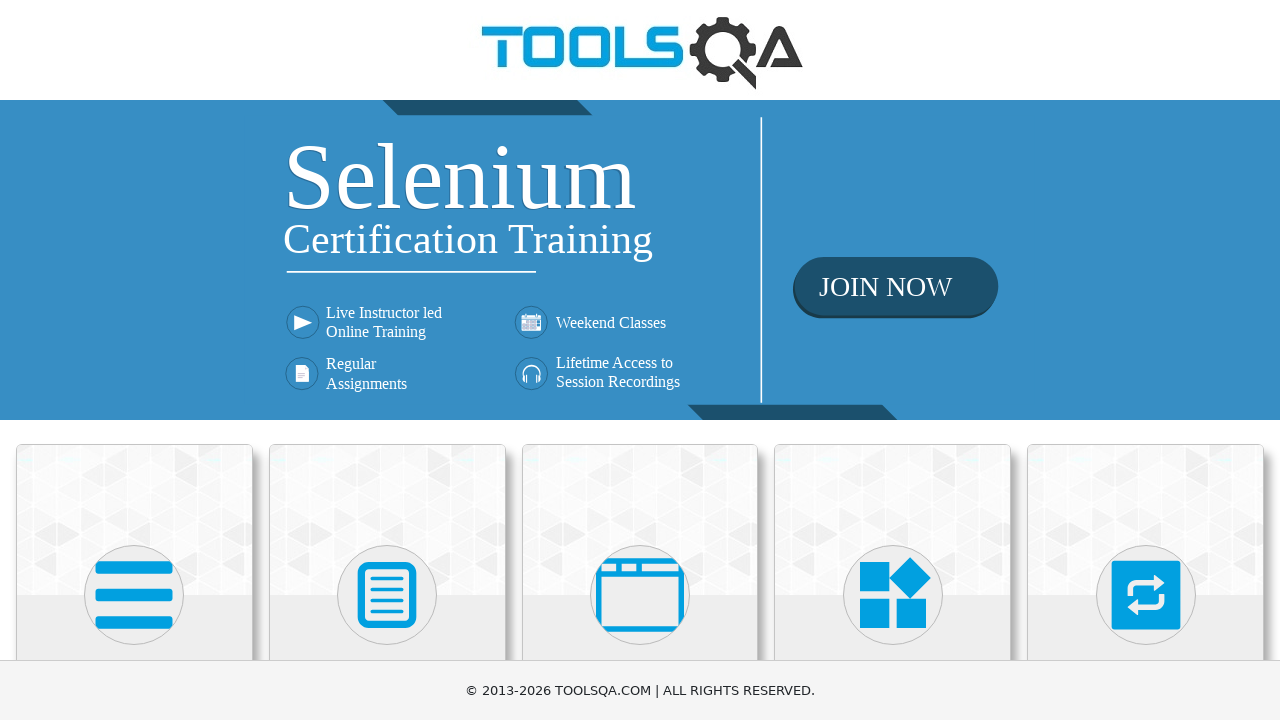

Located footer element
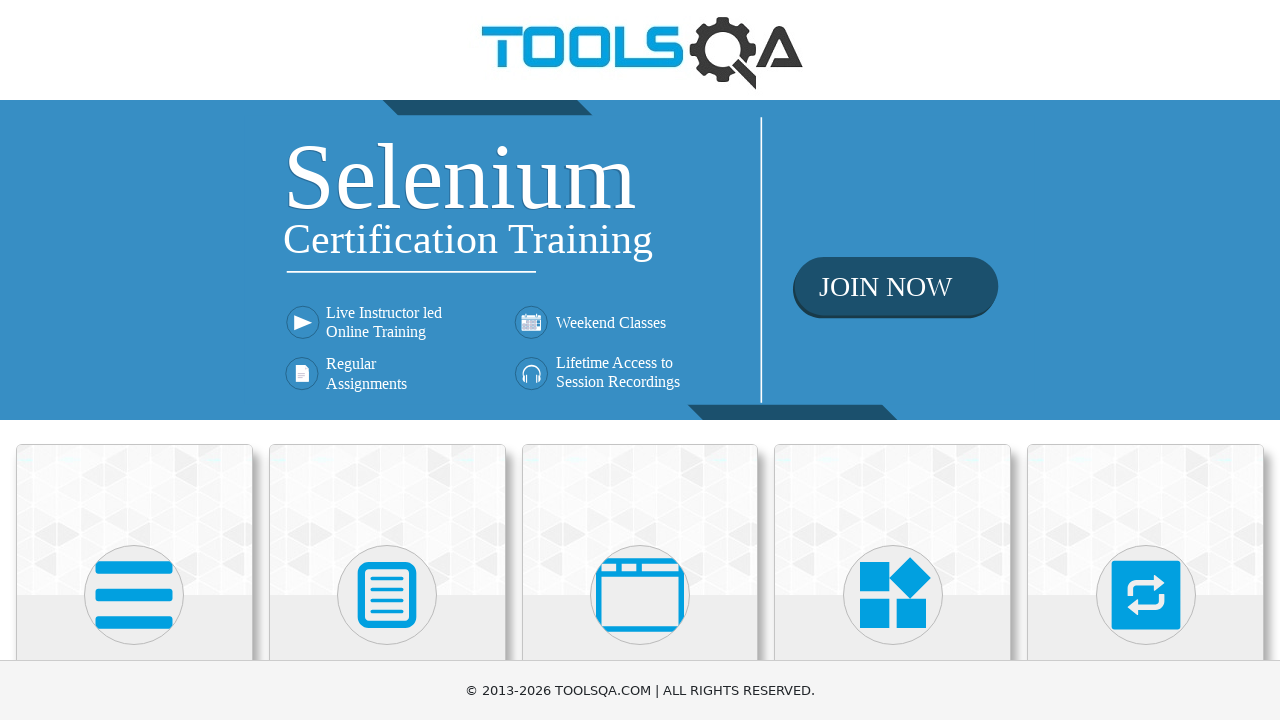

Retrieved footer text content
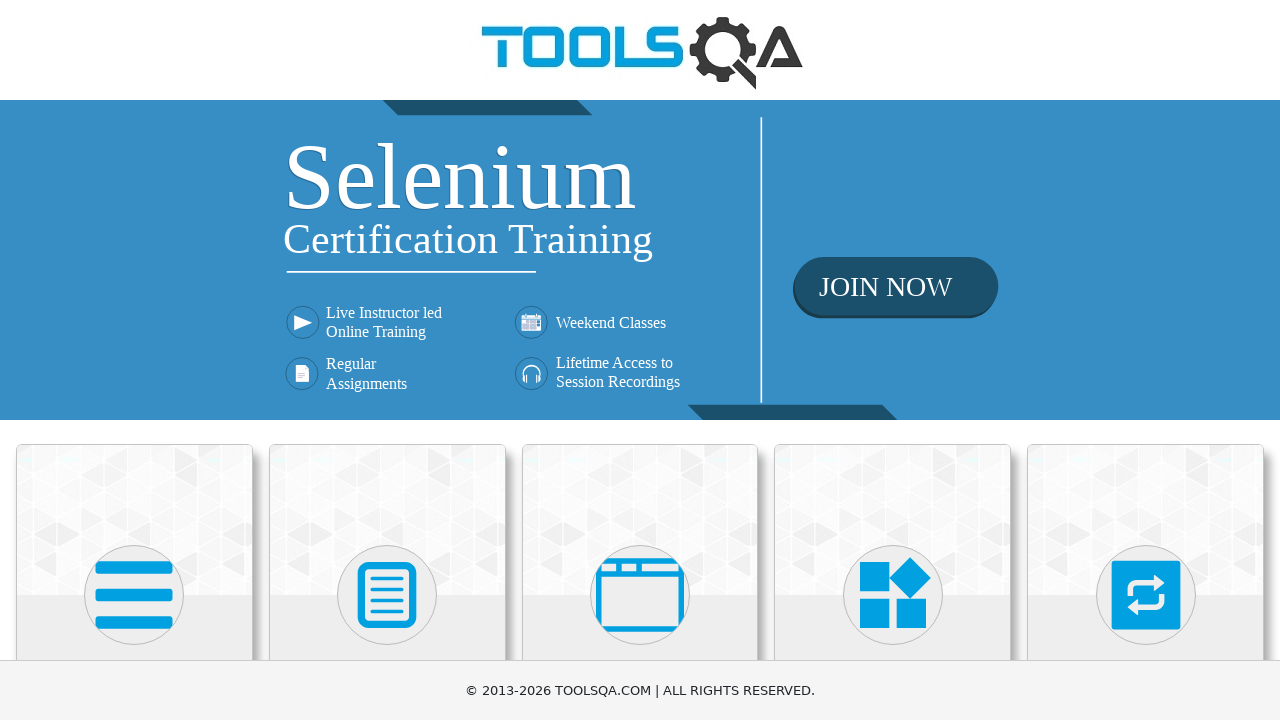

Clicked on Forms card at (387, 520) on div.card.mt-4.top-card >> nth=1
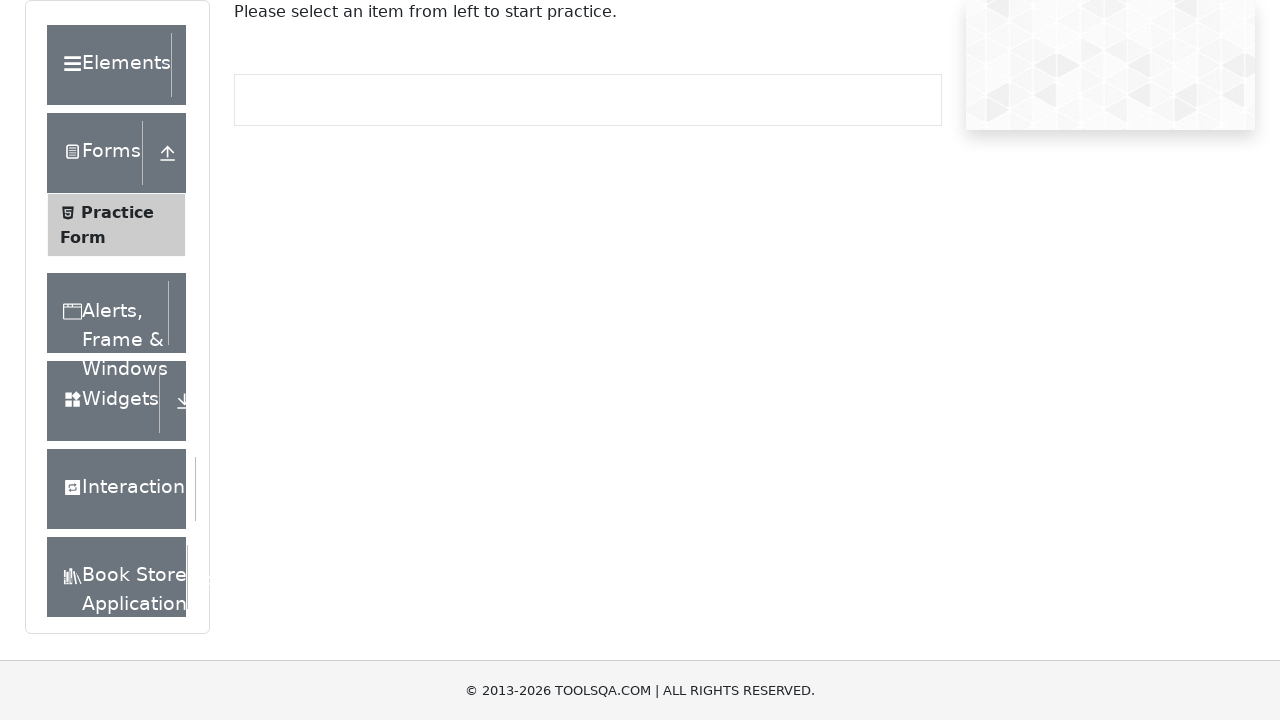

Clicked on header wrapper to expand Forms section at (116, 65) on div.header-wrapper >> nth=0
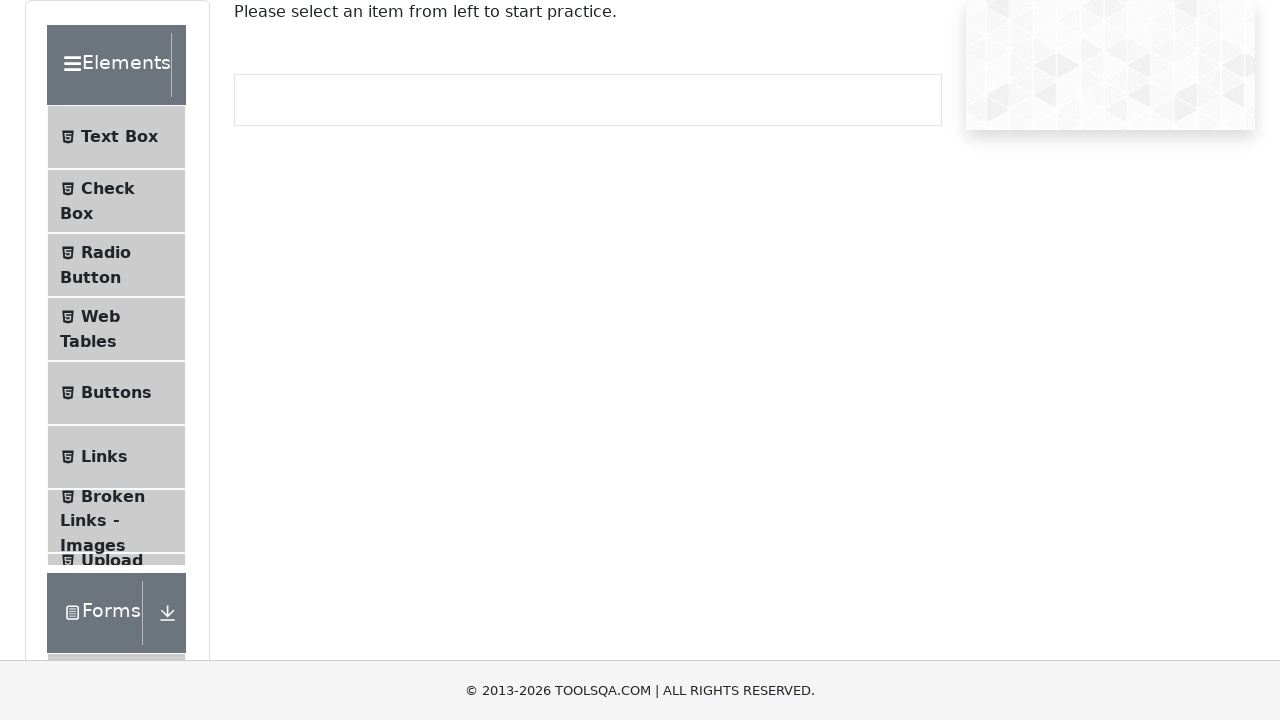

Clicked on Web Tables menu item at (116, 329) on #item-3
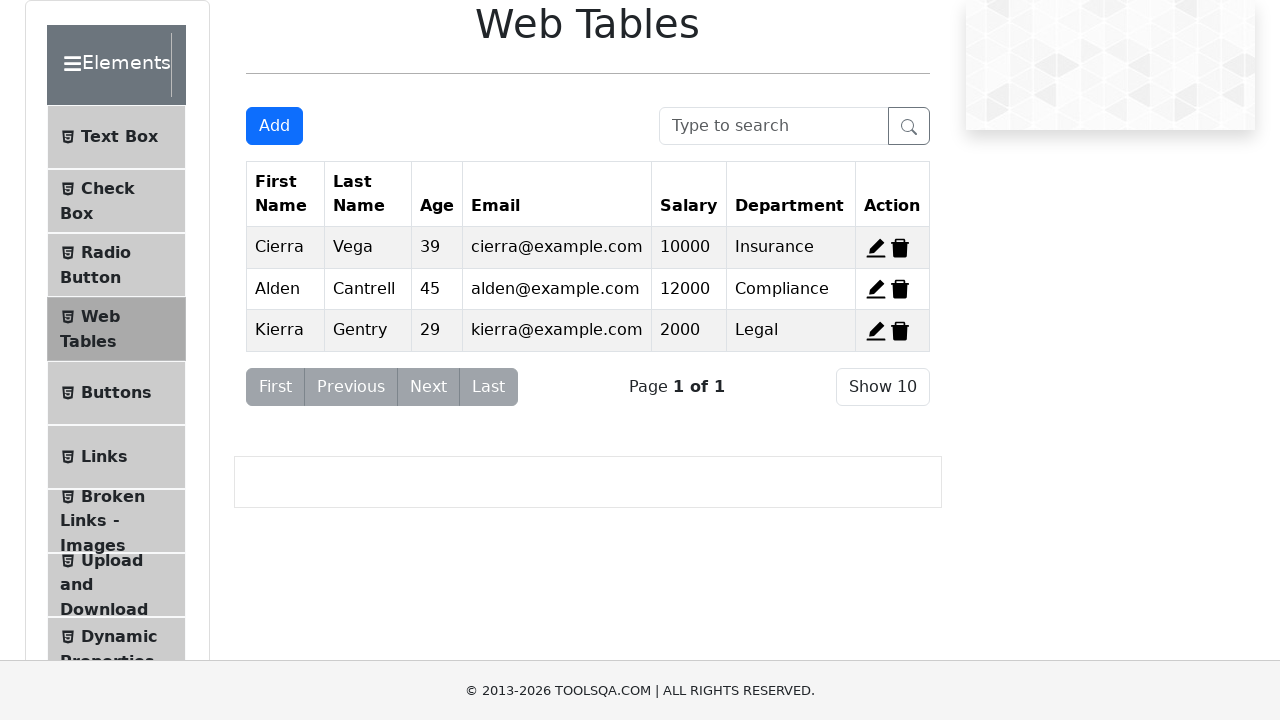

Clicked Add New Record button at (274, 126) on #addNewRecordButton
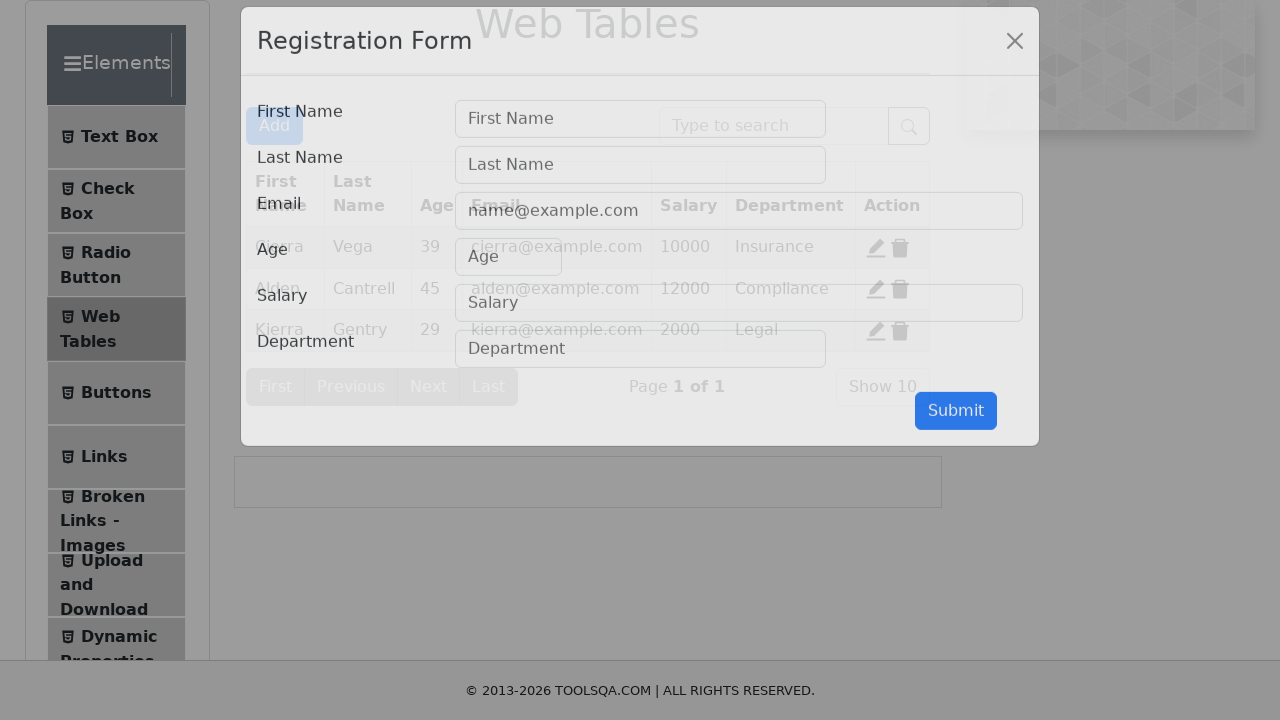

Filled in first name field with 'Cristian' on #firstName
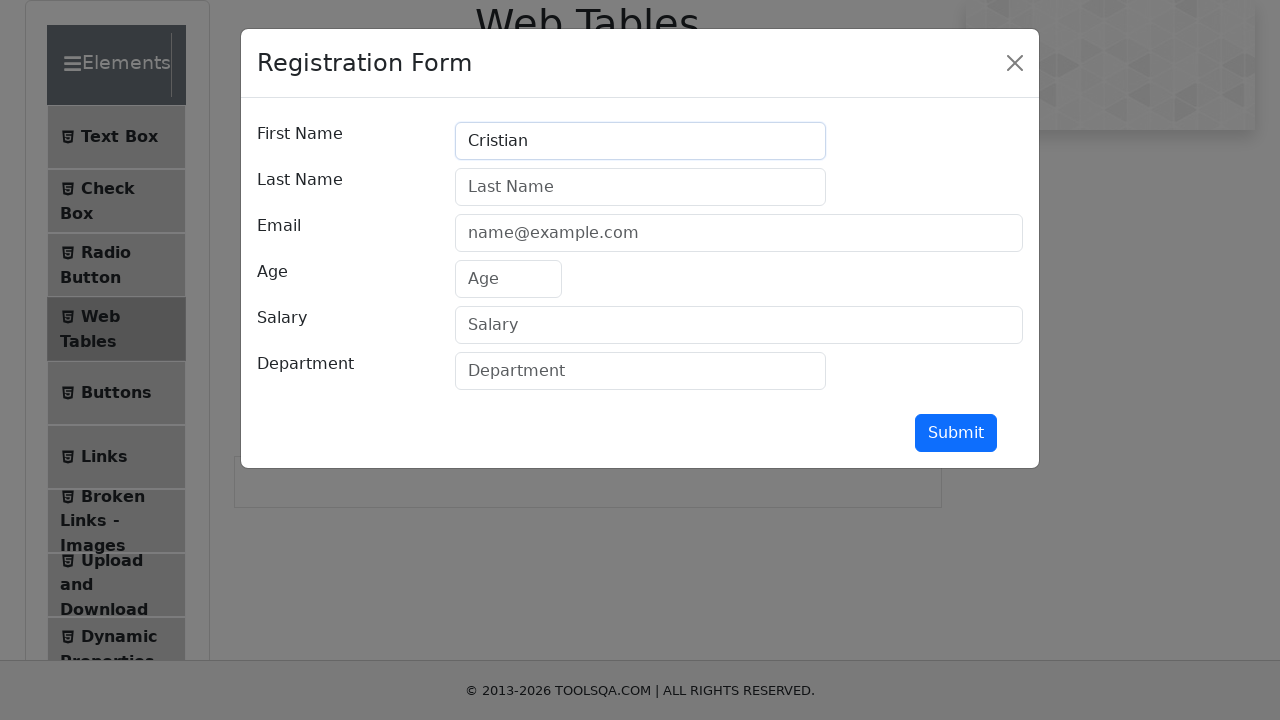

Filled in last name field with 'Emil' on #lastName
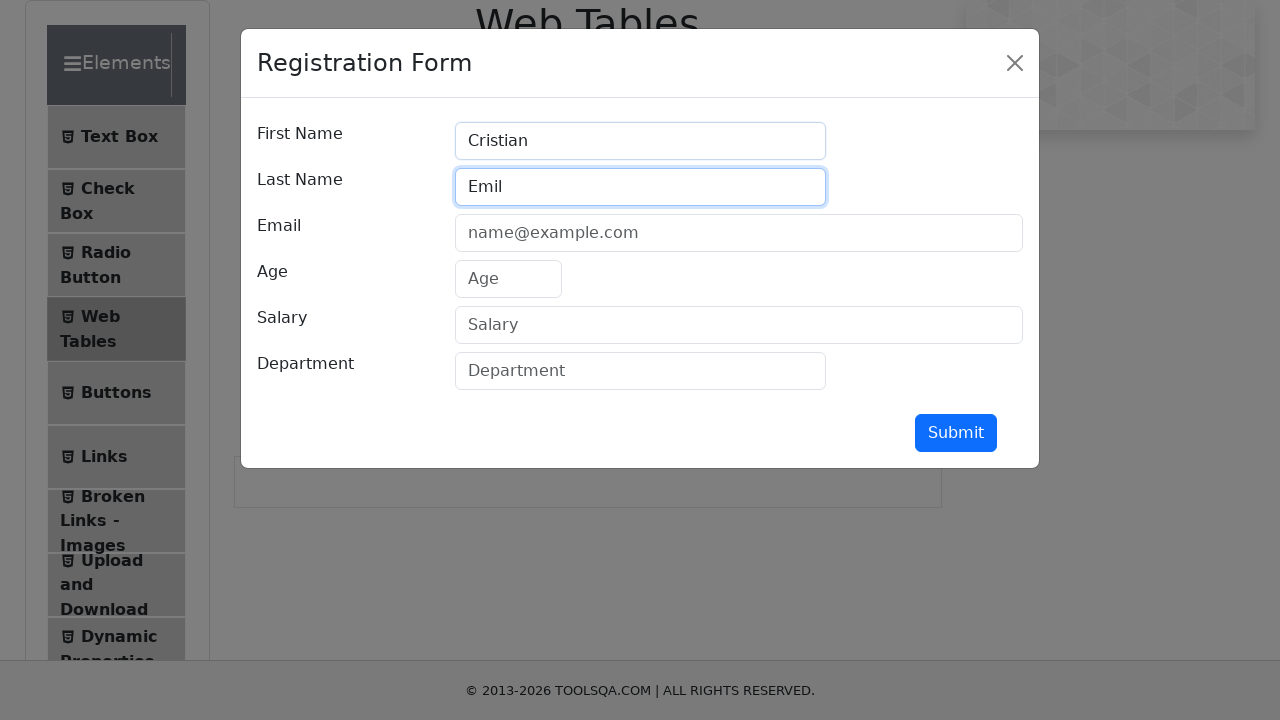

Filled in email field with 'CristianEmil@hotmail.com' on #userEmail
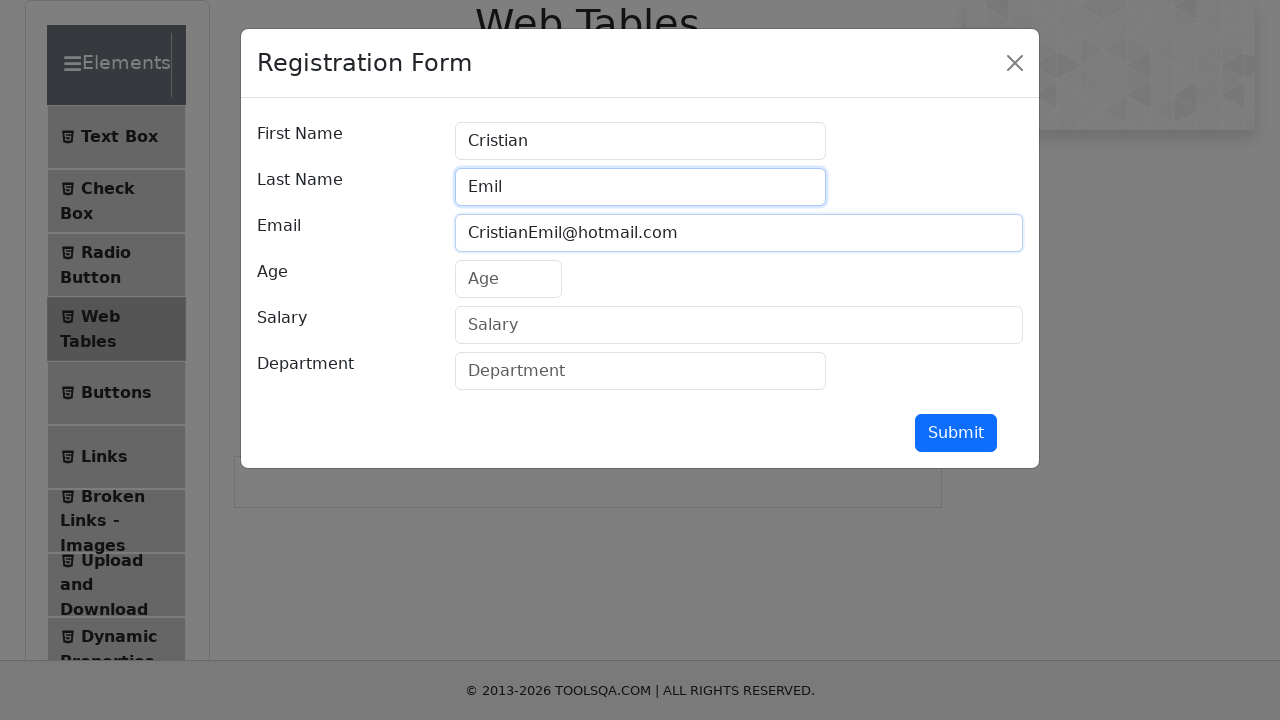

Filled in age field with '50' on #age
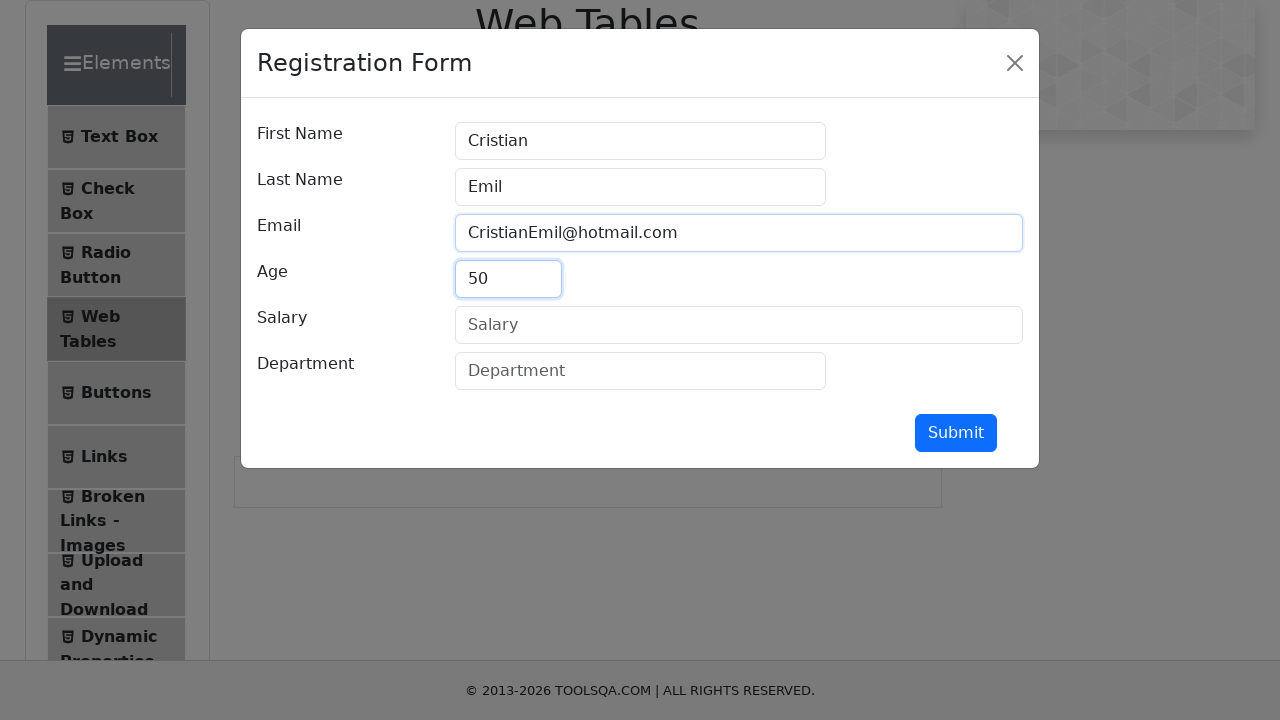

Filled in salary field with '21000' on #salary
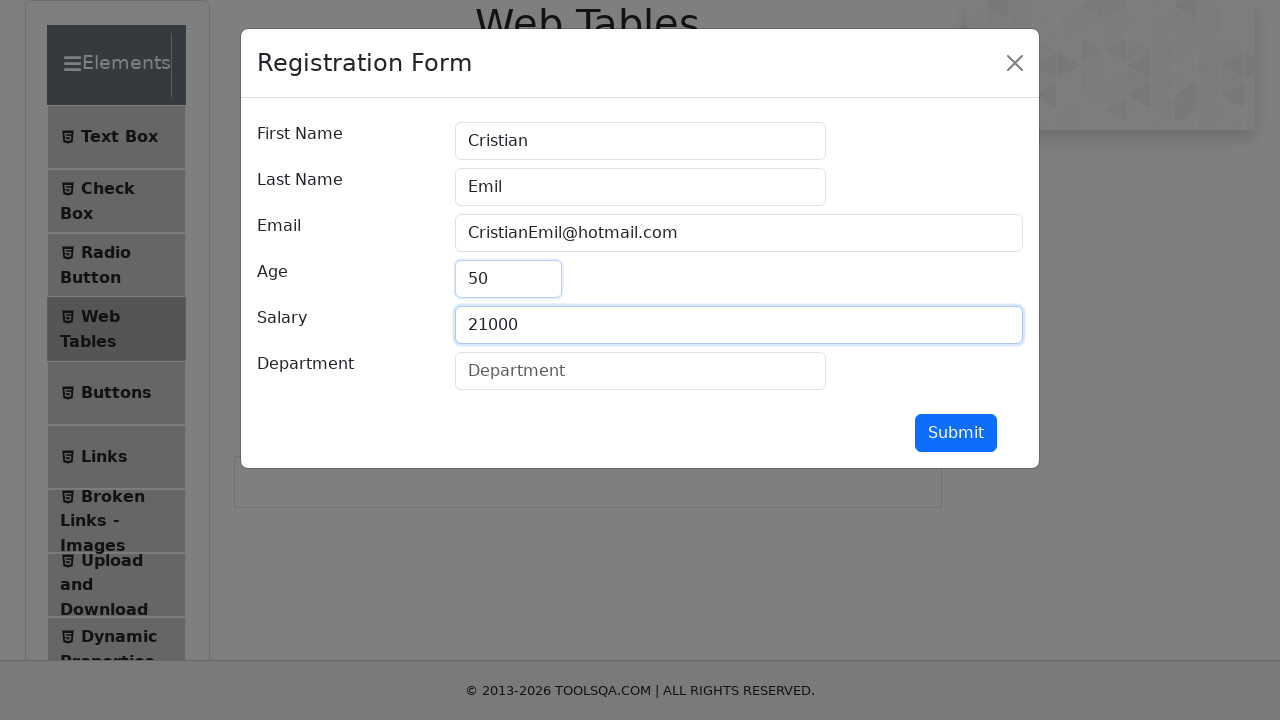

Filled in department field with 'Engineering' on #department
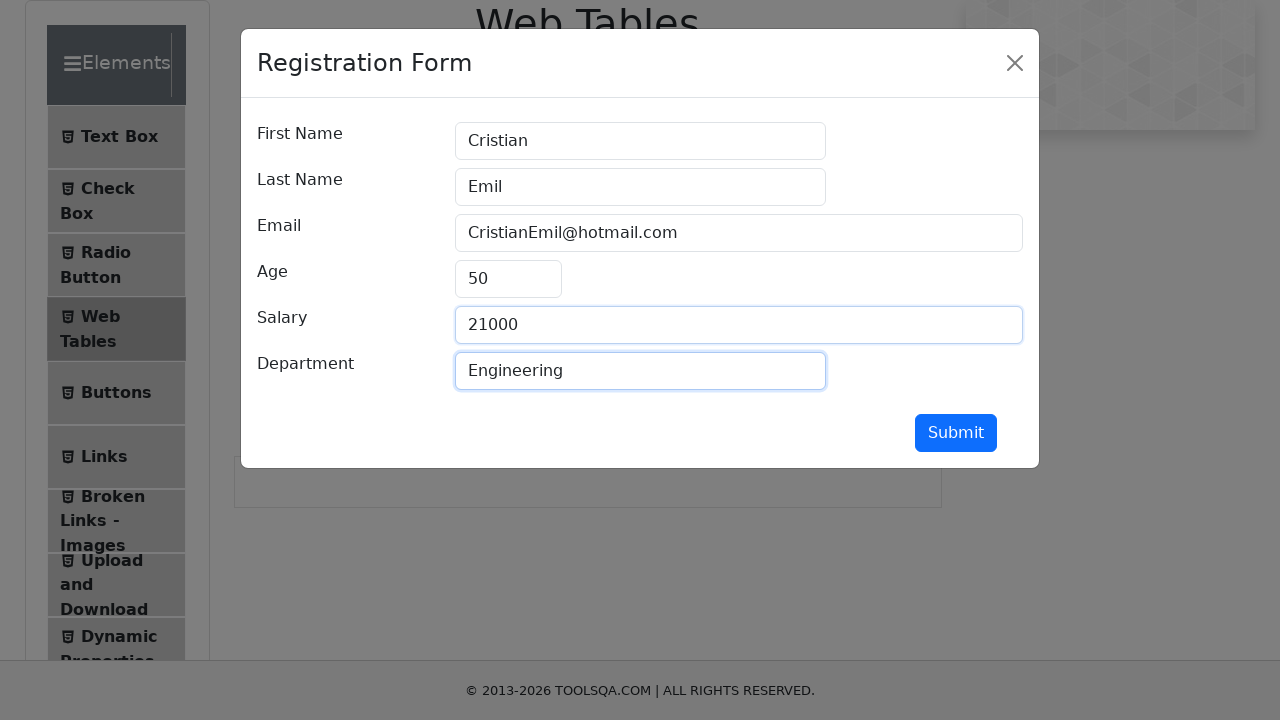

Clicked submit button to add new employee record at (956, 433) on #submit
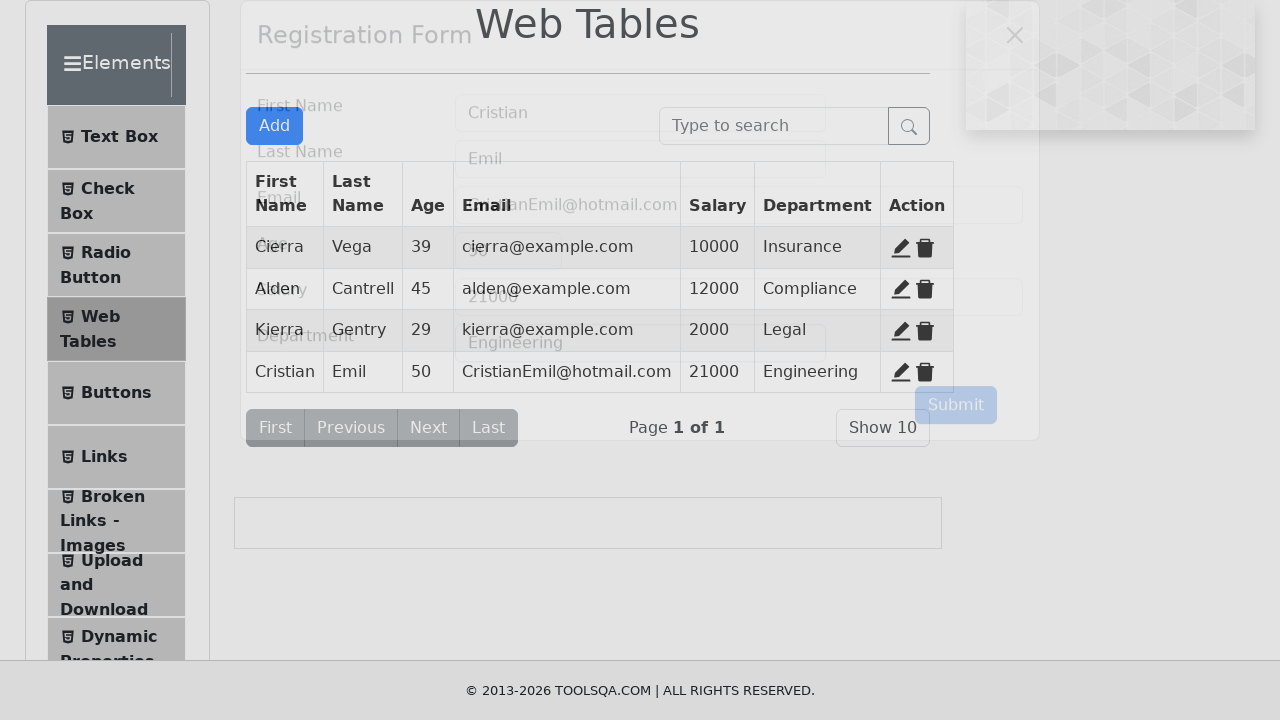

Modal dialog closed and new employee record added to Web Tables
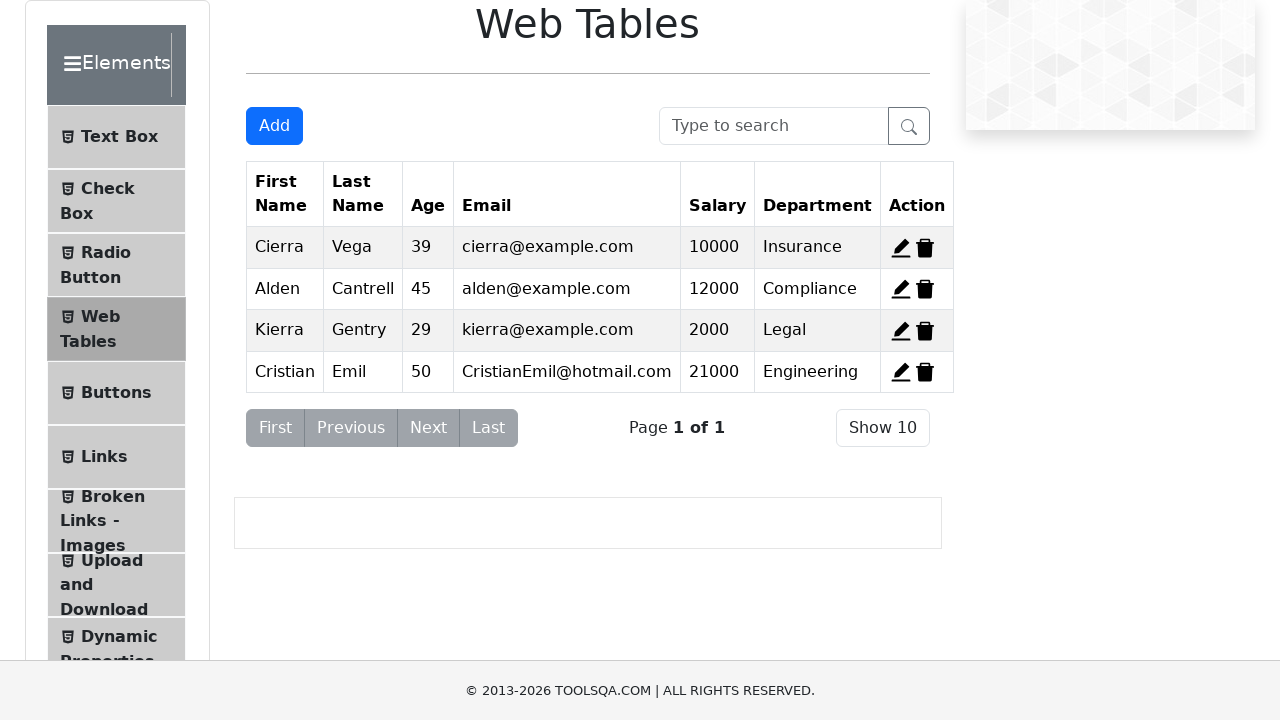

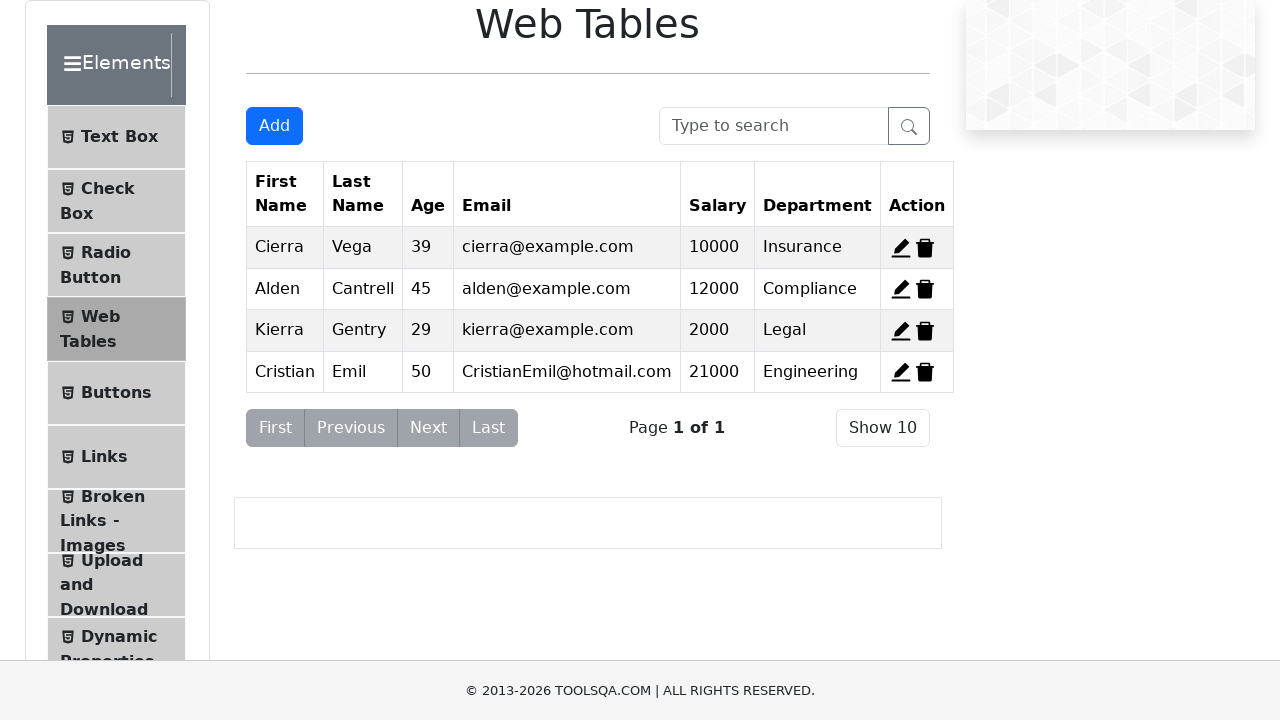